Verifies that the Telerik homepage URL contains "telerik"

Starting URL: https://www.telerik.com/

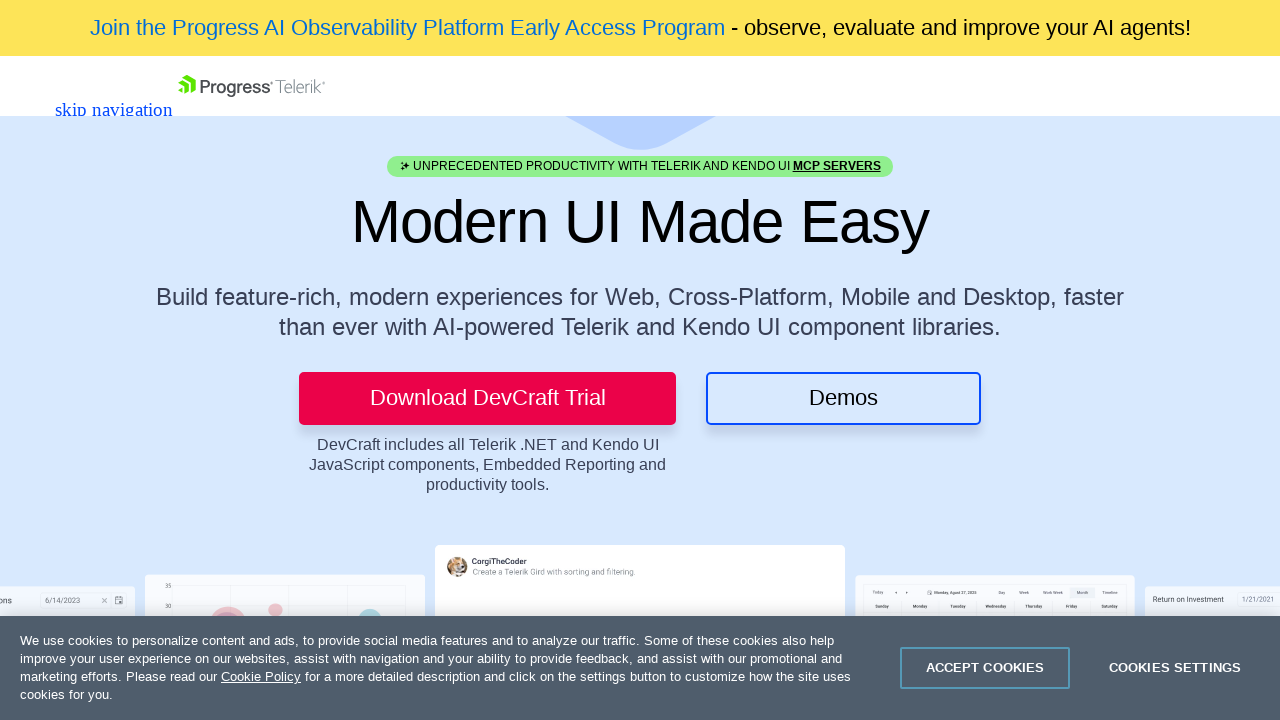

Waited for page to reach domcontentloaded state
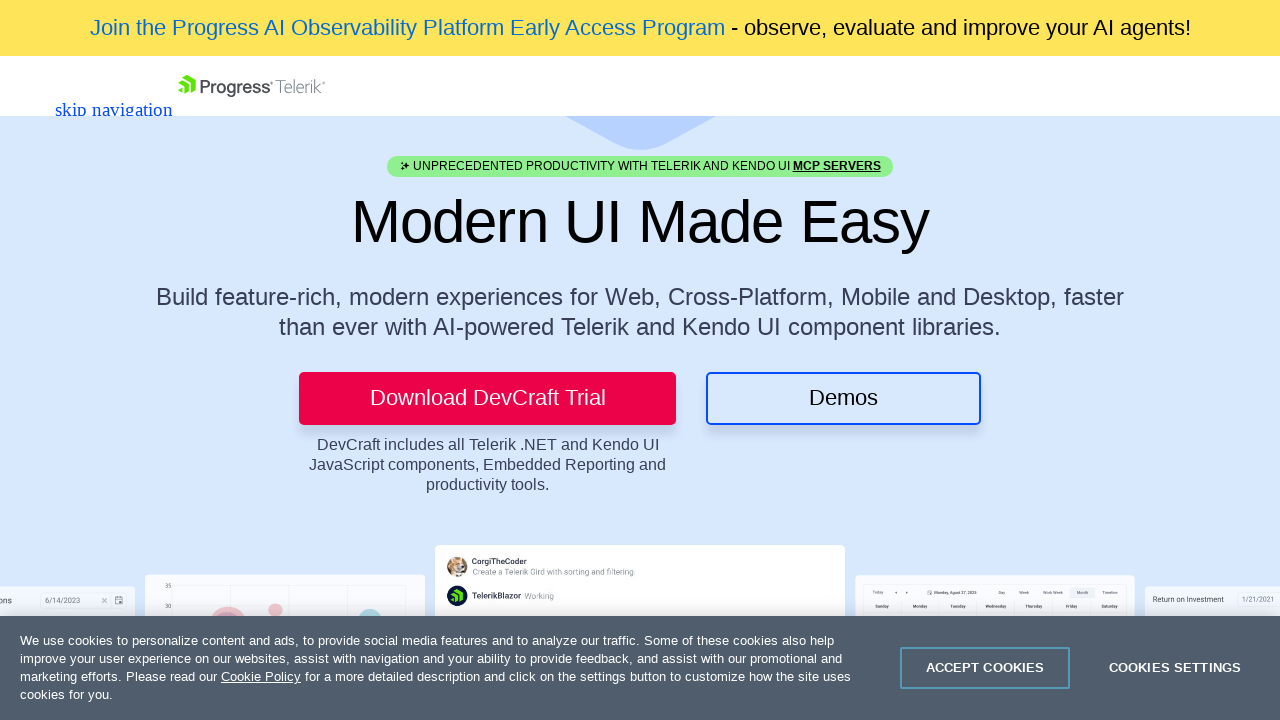

Verified that Telerik homepage URL contains 'telerik'
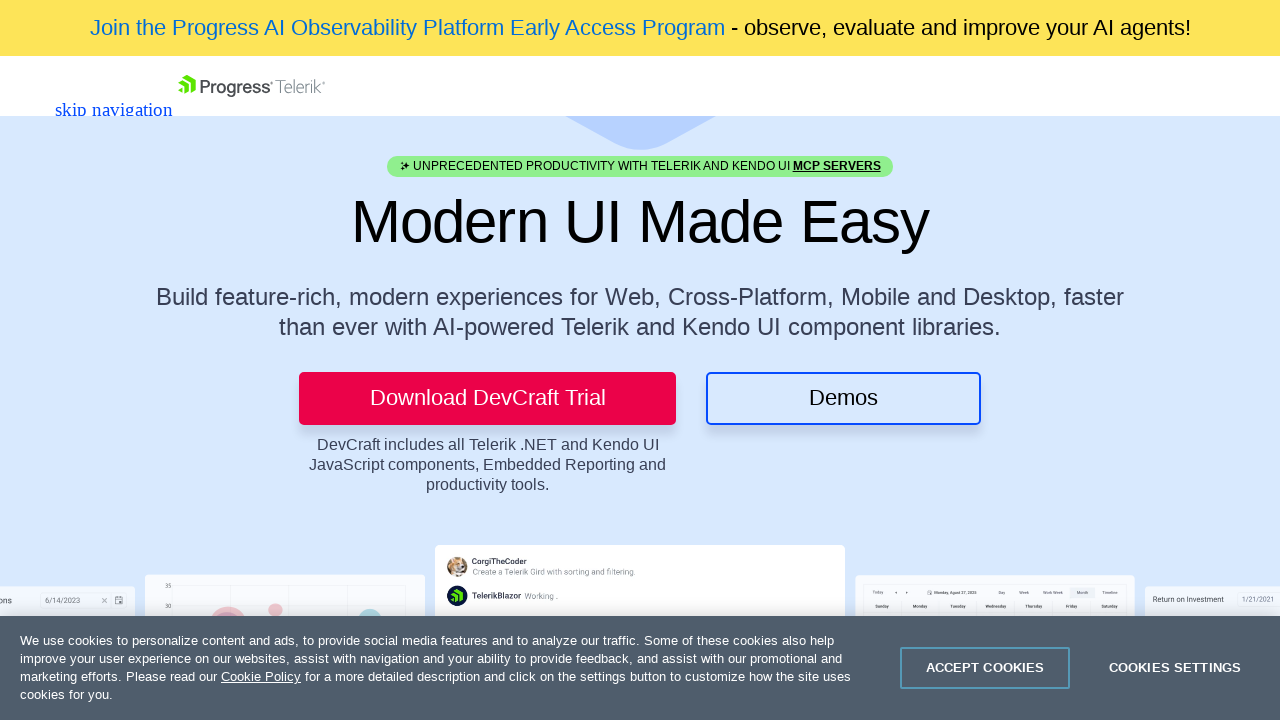

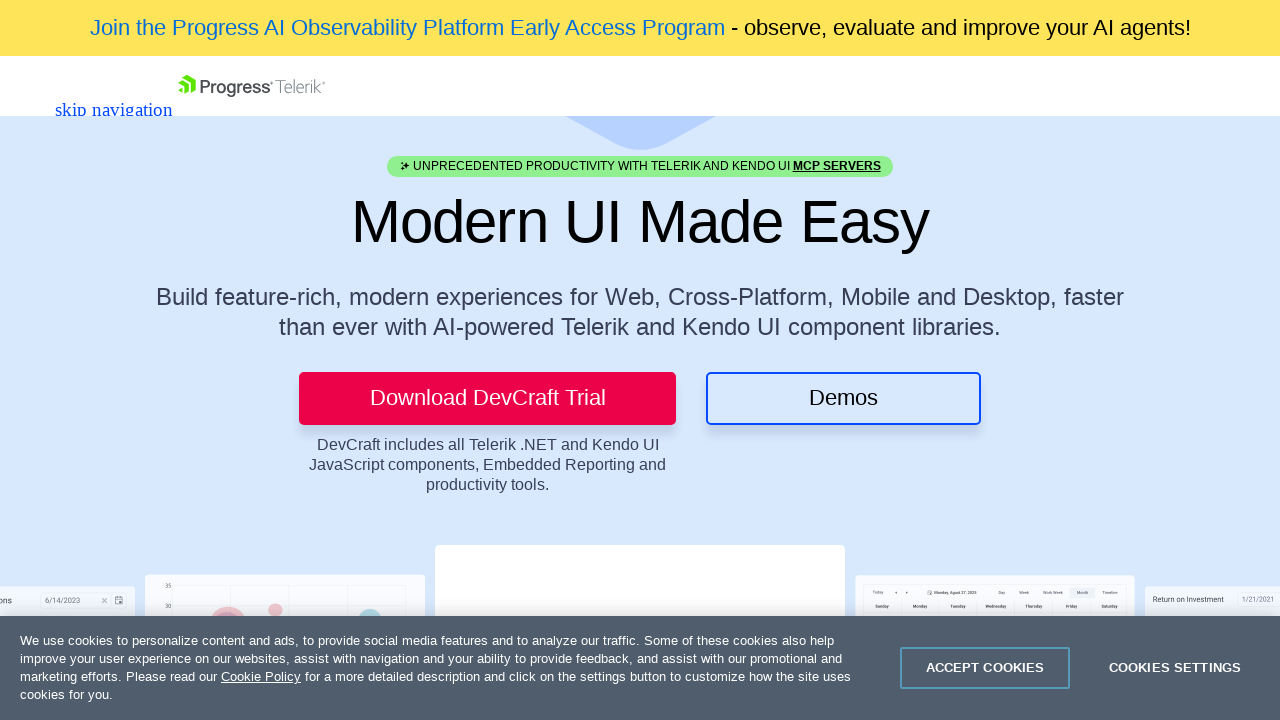